Tests adding multiple grocery items (Cucumber, Brocolli, Beetroot) to cart on a practice e-commerce site by finding products and clicking their Add to Cart buttons

Starting URL: https://rahulshettyacademy.com/seleniumPractise/

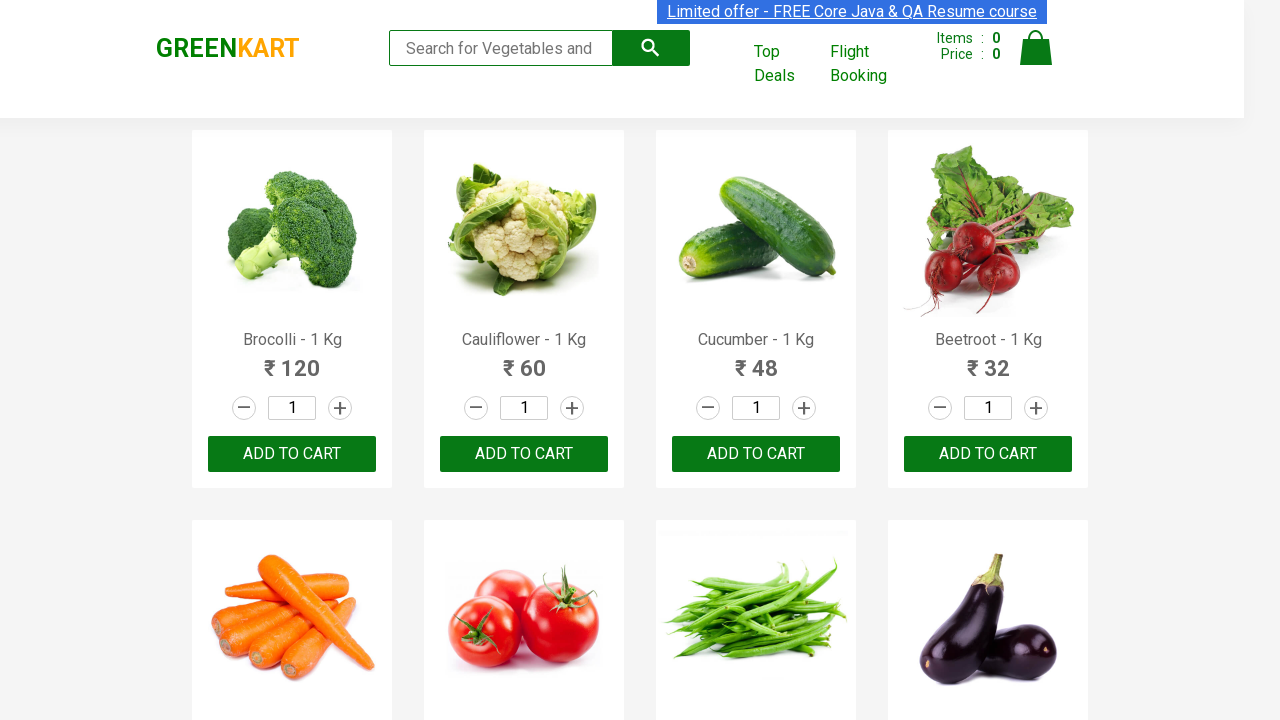

Navigated to Greenkart e-commerce site
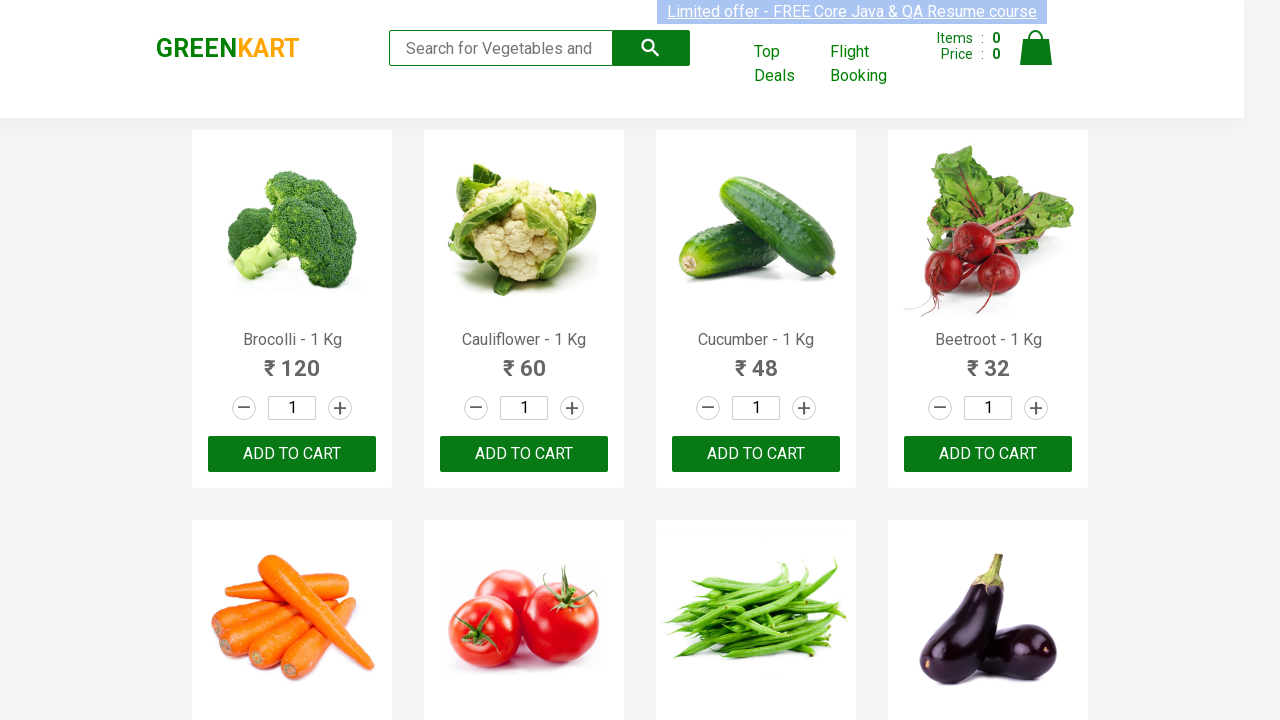

Product list loaded - waited for product names to appear
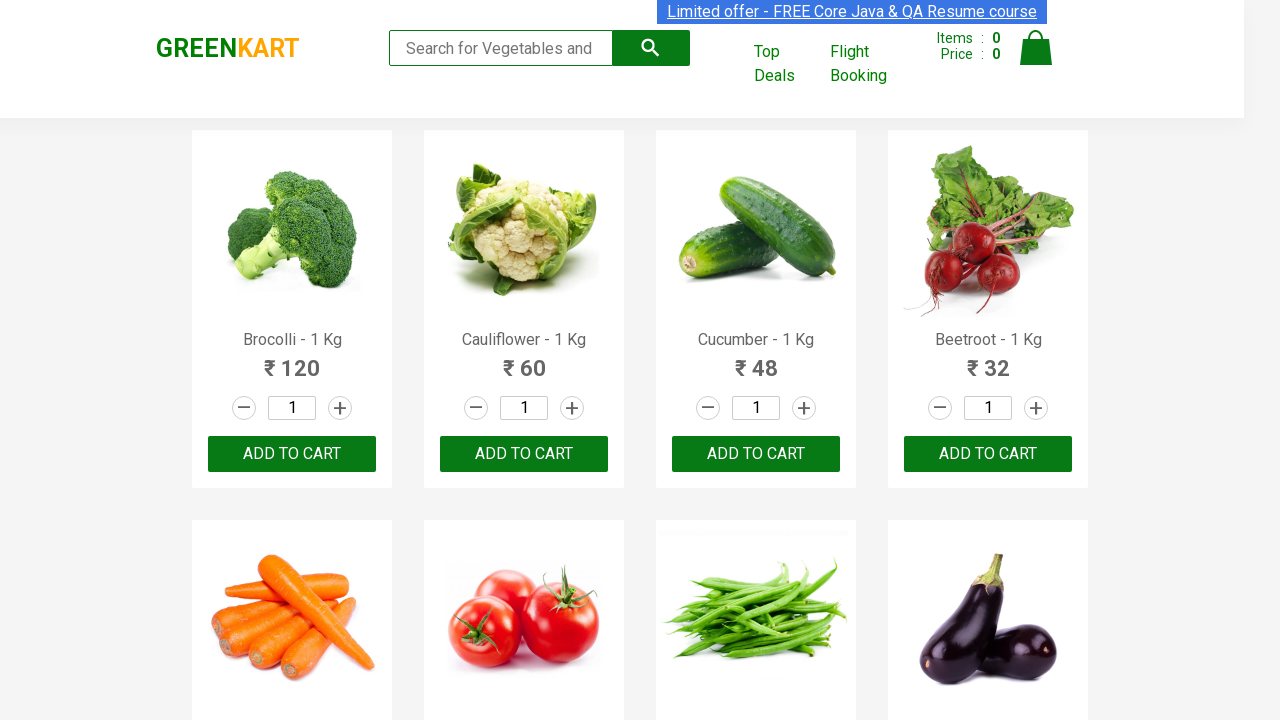

Retrieved all product elements from the page
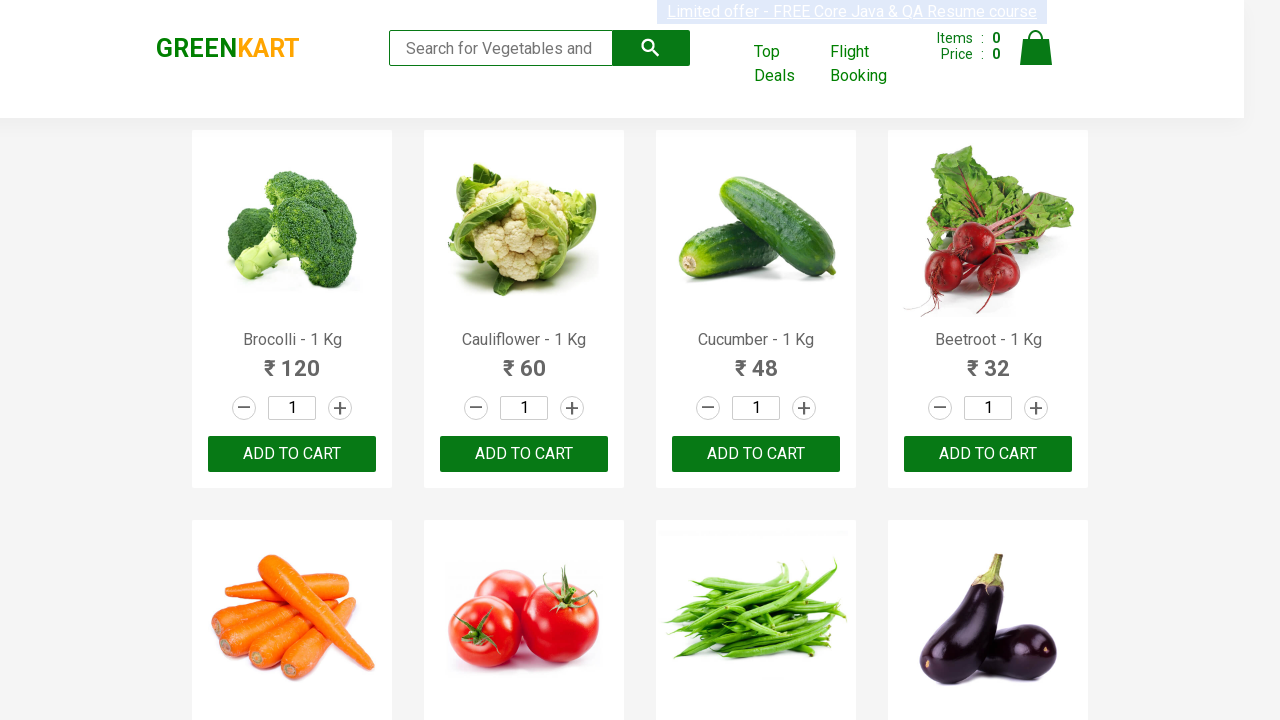

Clicked 'Add to Cart' button for Brocolli at (292, 454) on xpath=//div[@class='product-action']/button >> nth=0
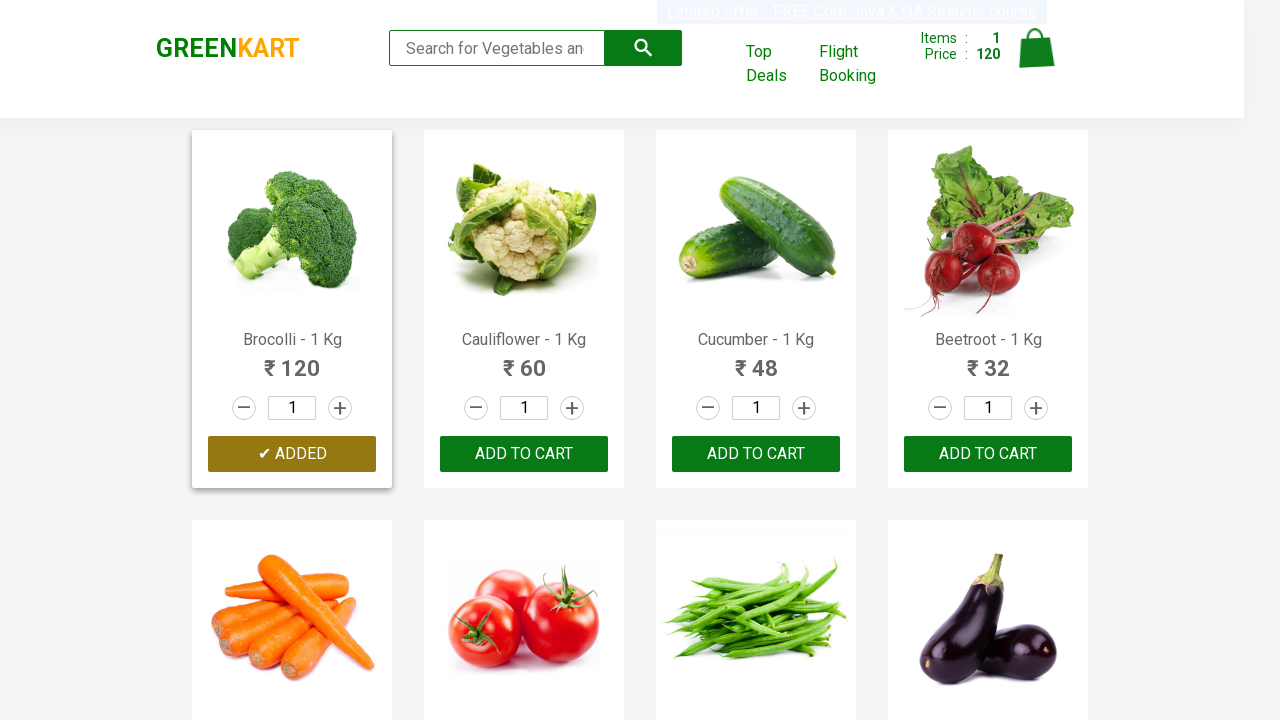

Clicked 'Add to Cart' button for Cucumber at (756, 454) on xpath=//div[@class='product-action']/button >> nth=2
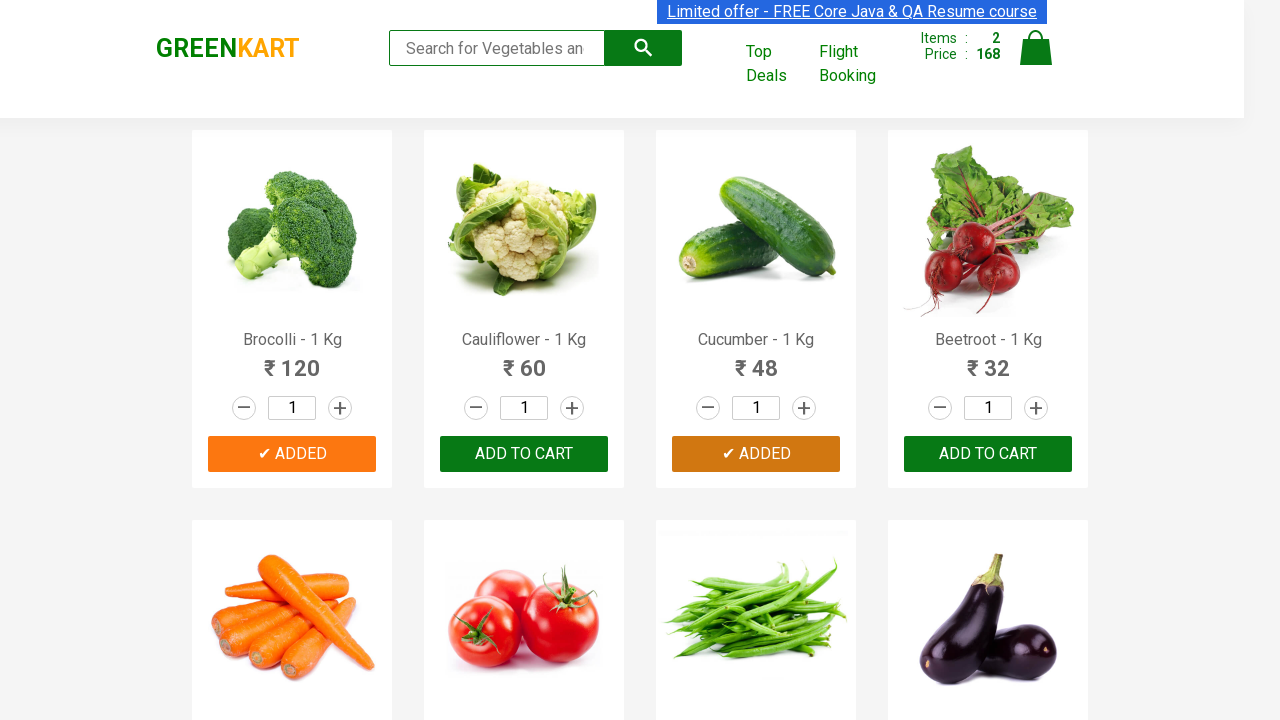

Clicked 'Add to Cart' button for Beetroot at (988, 454) on xpath=//div[@class='product-action']/button >> nth=3
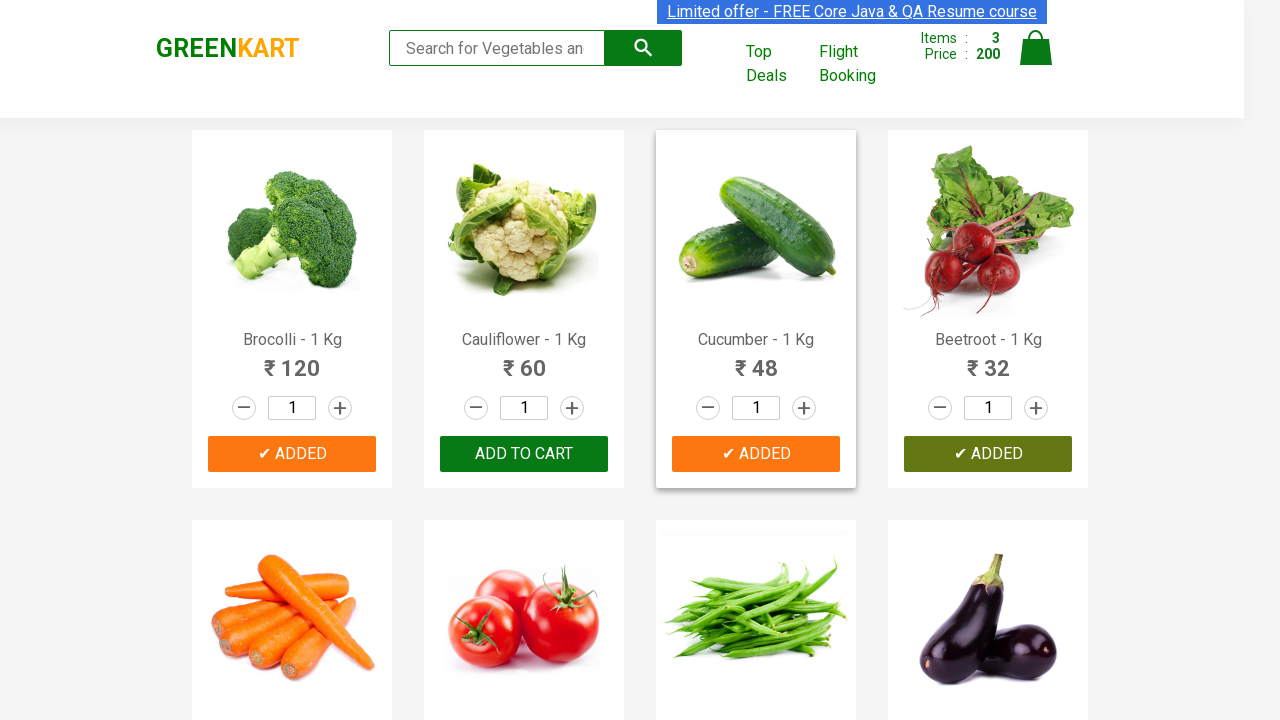

Successfully added all 3 items to cart: Cucumber, Brocolli, Beetroot
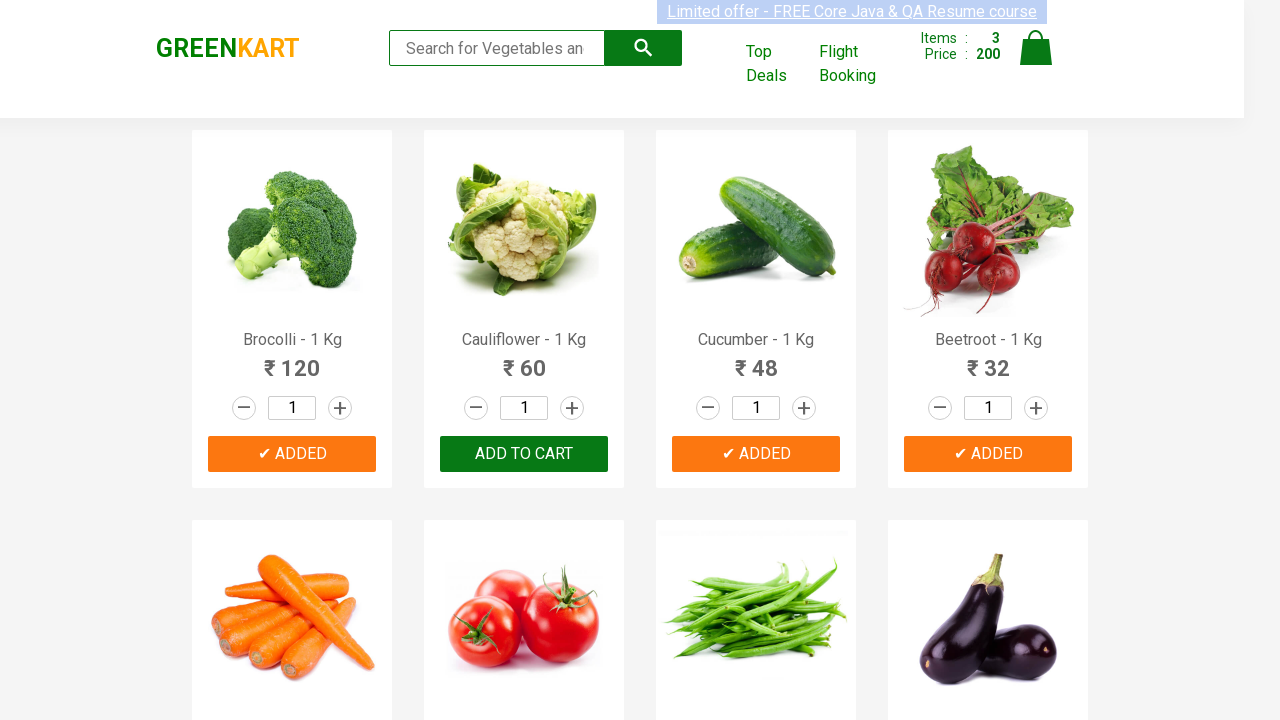

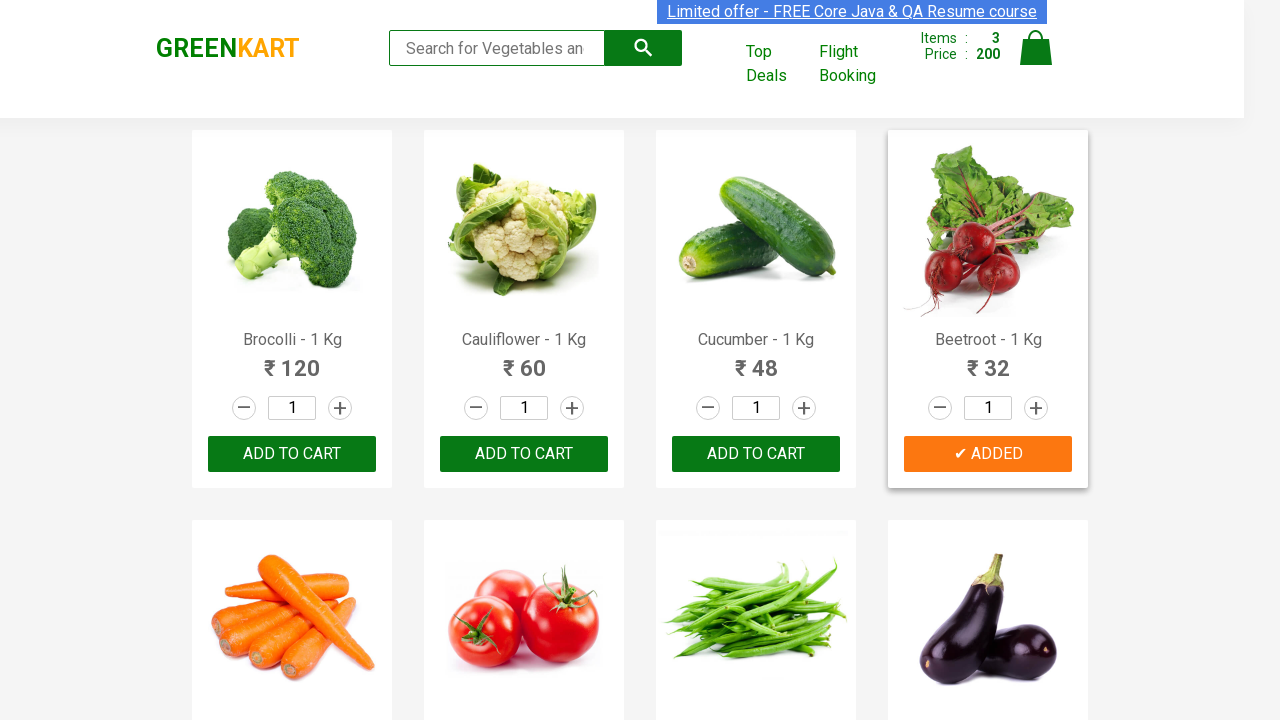